Tests basic navigation on a demo e-commerce store by clicking on the cart element and then navigating to the my-account page

Starting URL: http://demostore.supersqa.com/

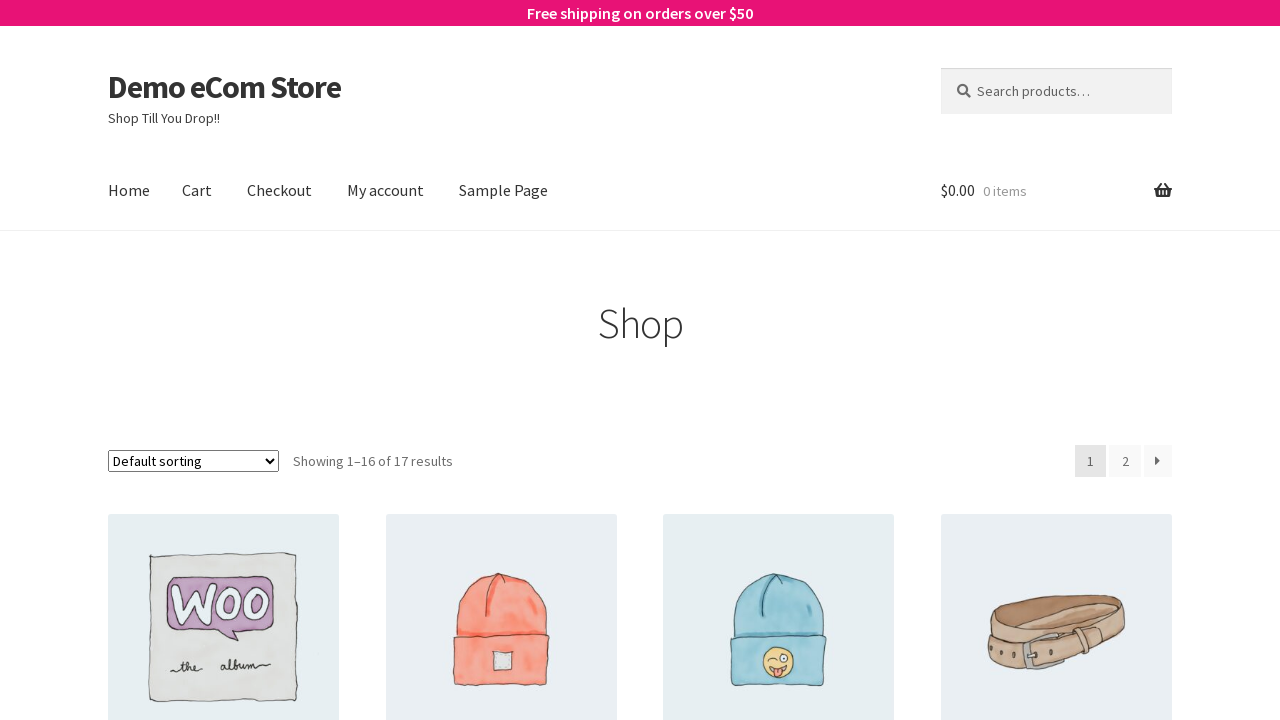

Clicked on cart element in header at (1056, 191) on #site-header-cart
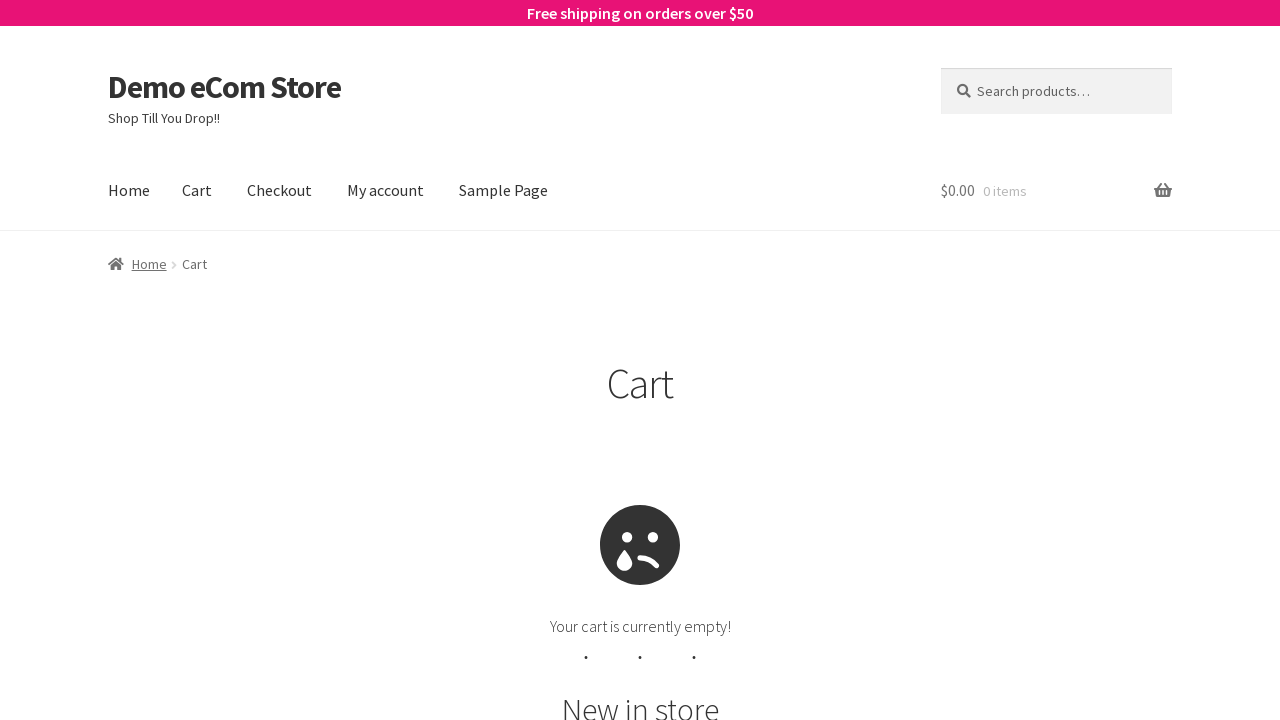

Navigated to my-account page
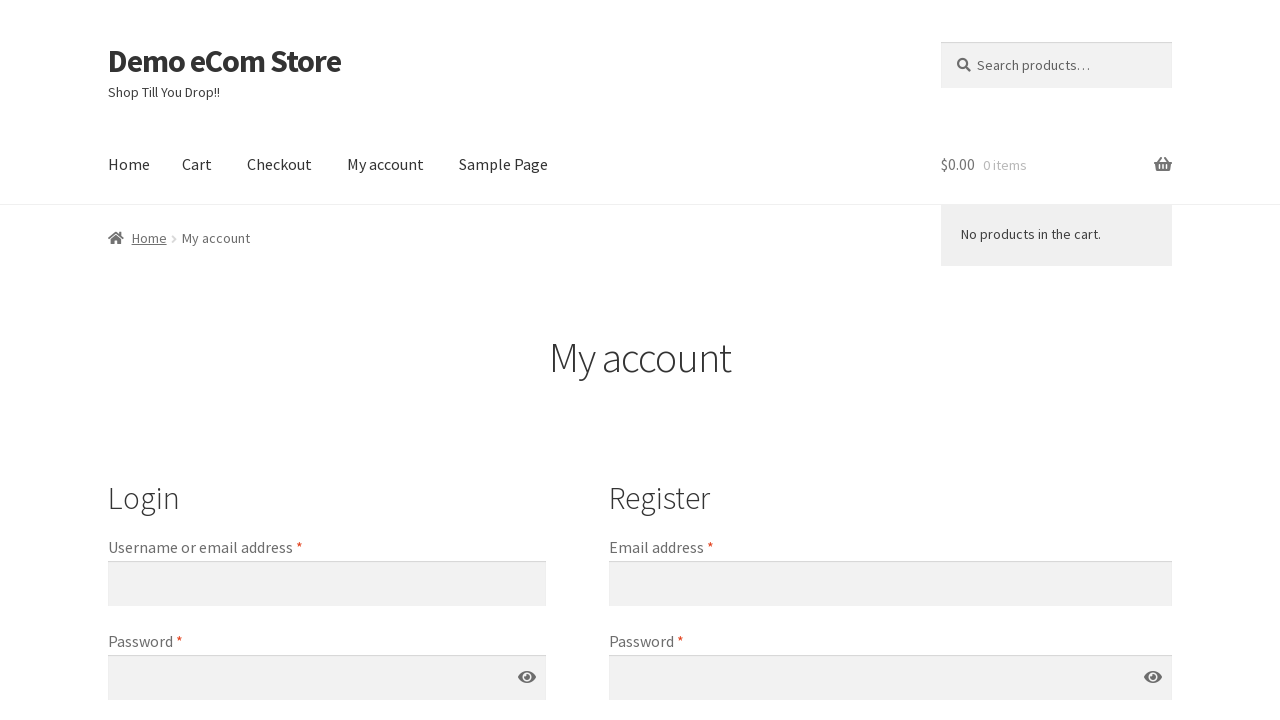

Waited for page to load (domcontentloaded state)
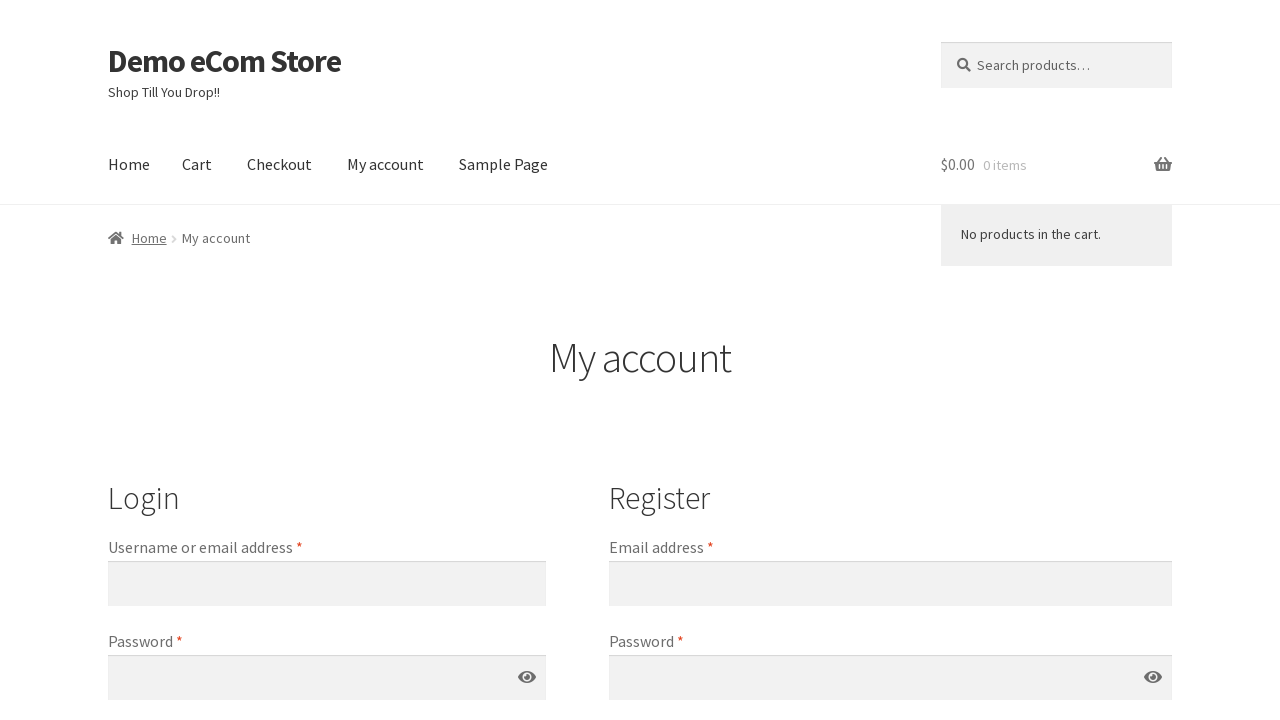

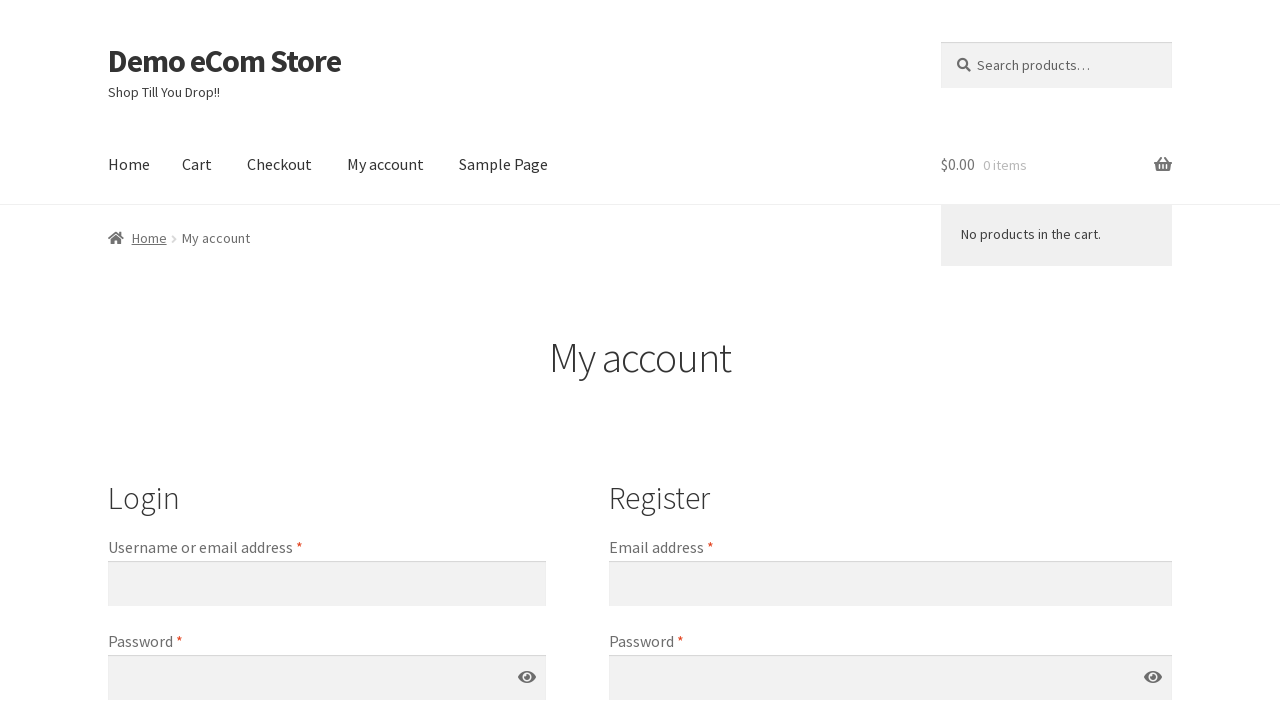